Tests that todo data persists after page reload

Starting URL: https://demo.playwright.dev/todomvc

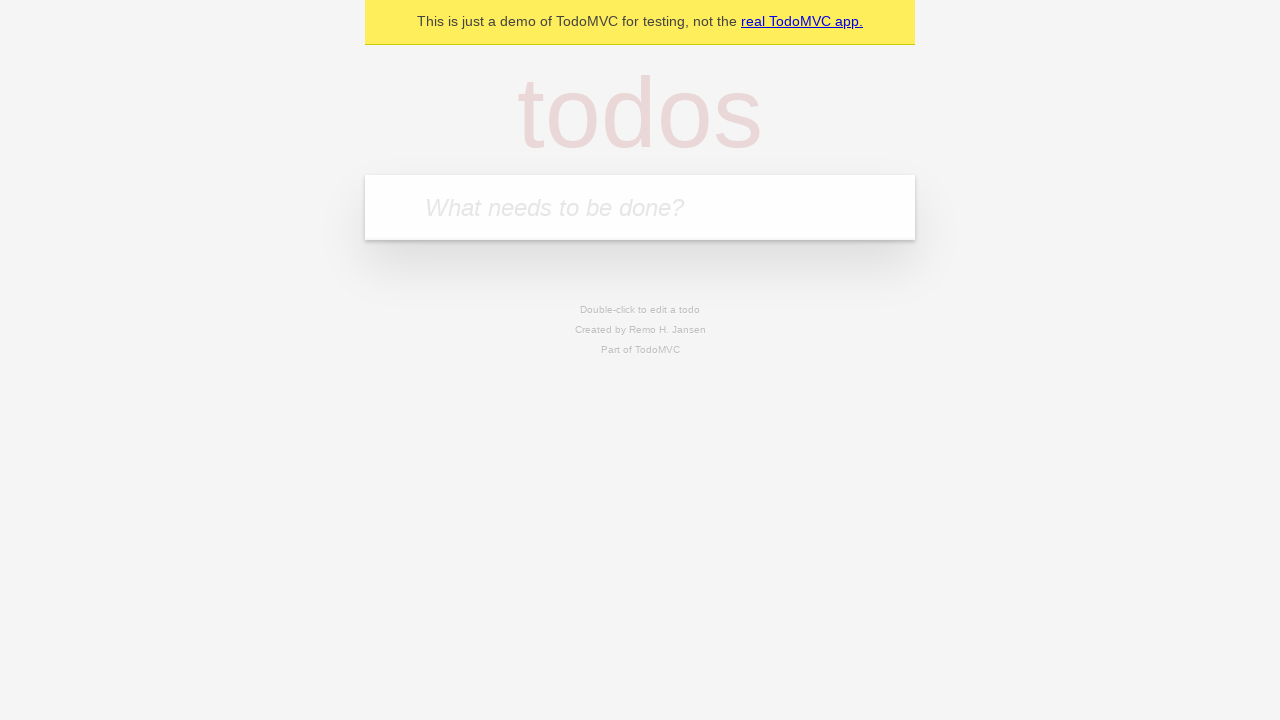

Filled todo input with 'buy some cheese' on internal:attr=[placeholder="What needs to be done?"i]
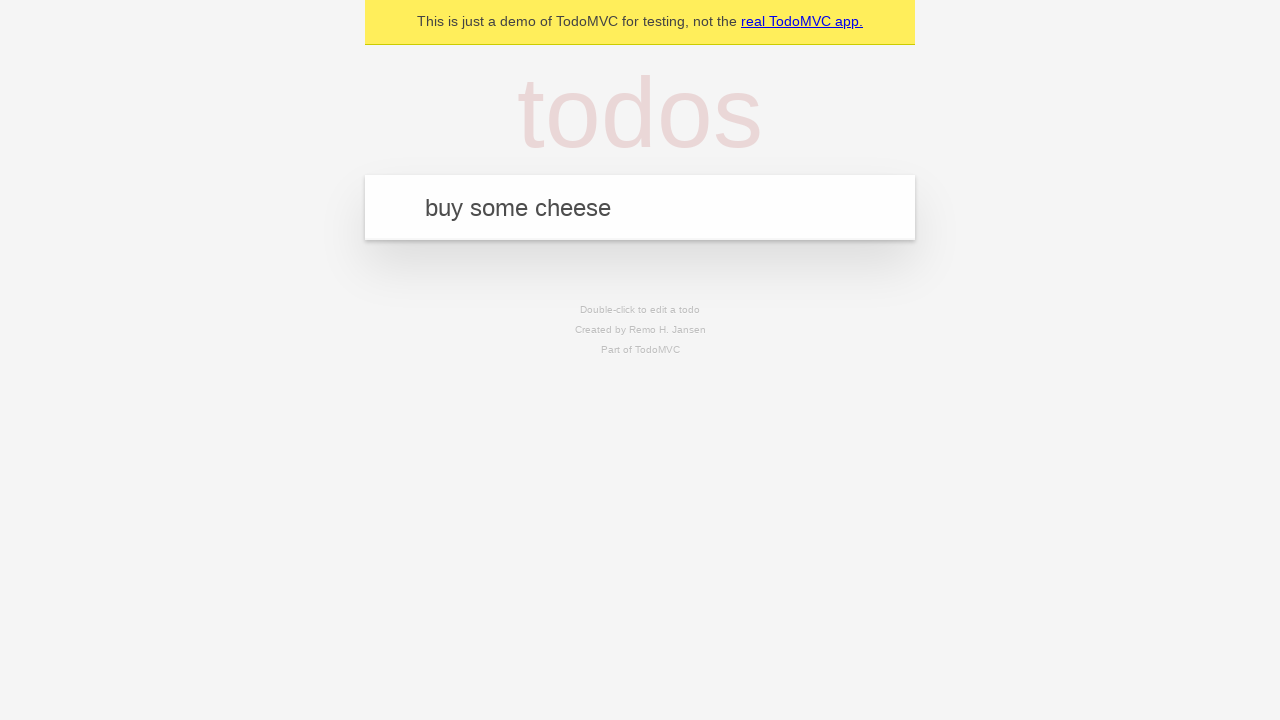

Pressed Enter to create todo 'buy some cheese' on internal:attr=[placeholder="What needs to be done?"i]
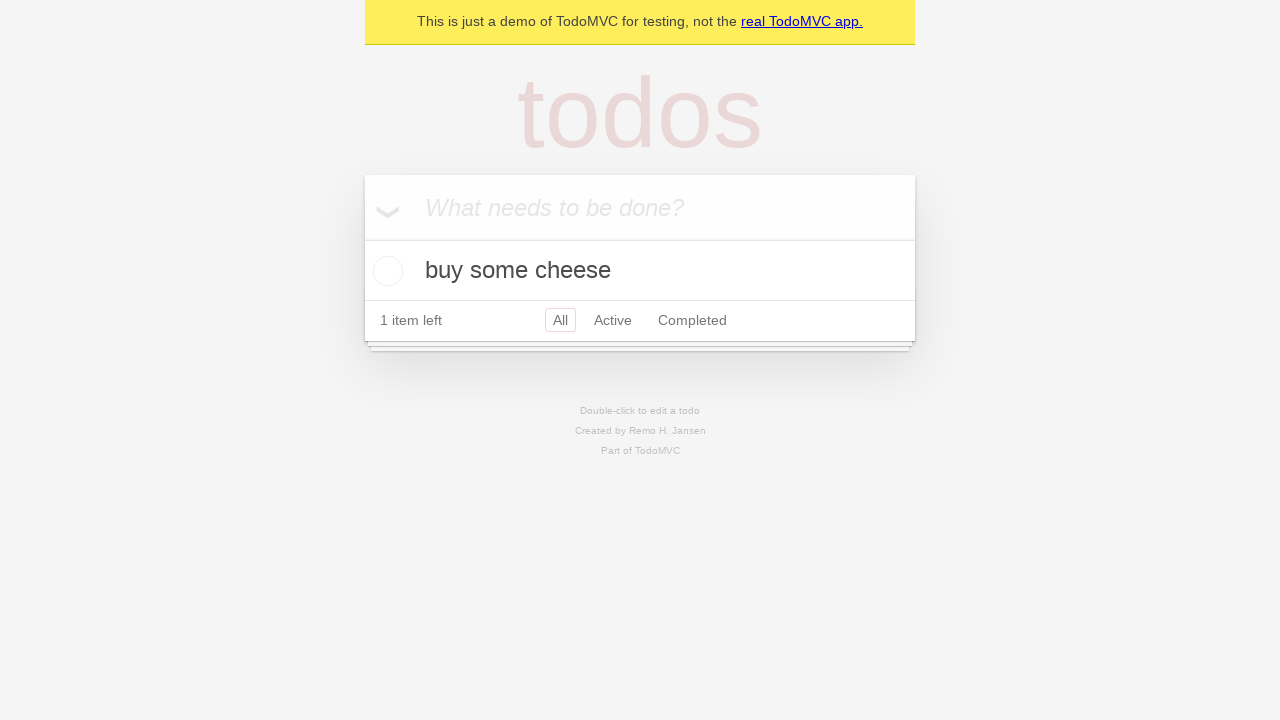

Filled todo input with 'feed the cat' on internal:attr=[placeholder="What needs to be done?"i]
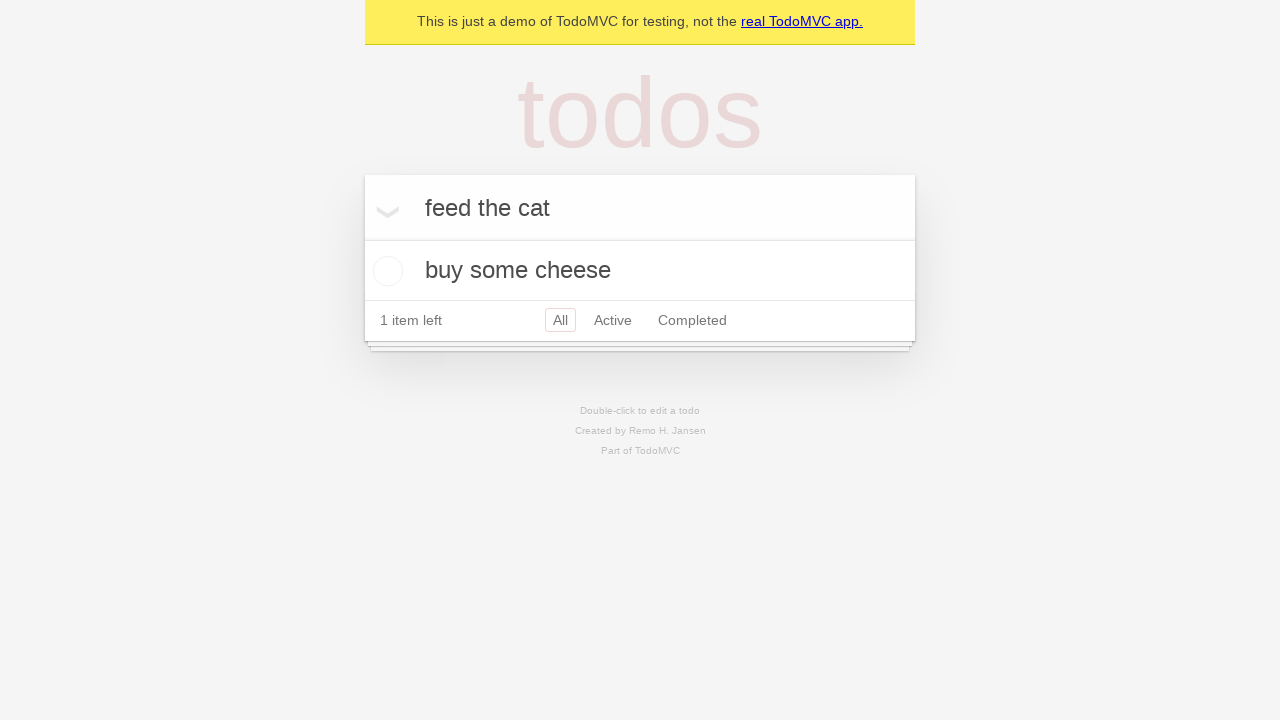

Pressed Enter to create todo 'feed the cat' on internal:attr=[placeholder="What needs to be done?"i]
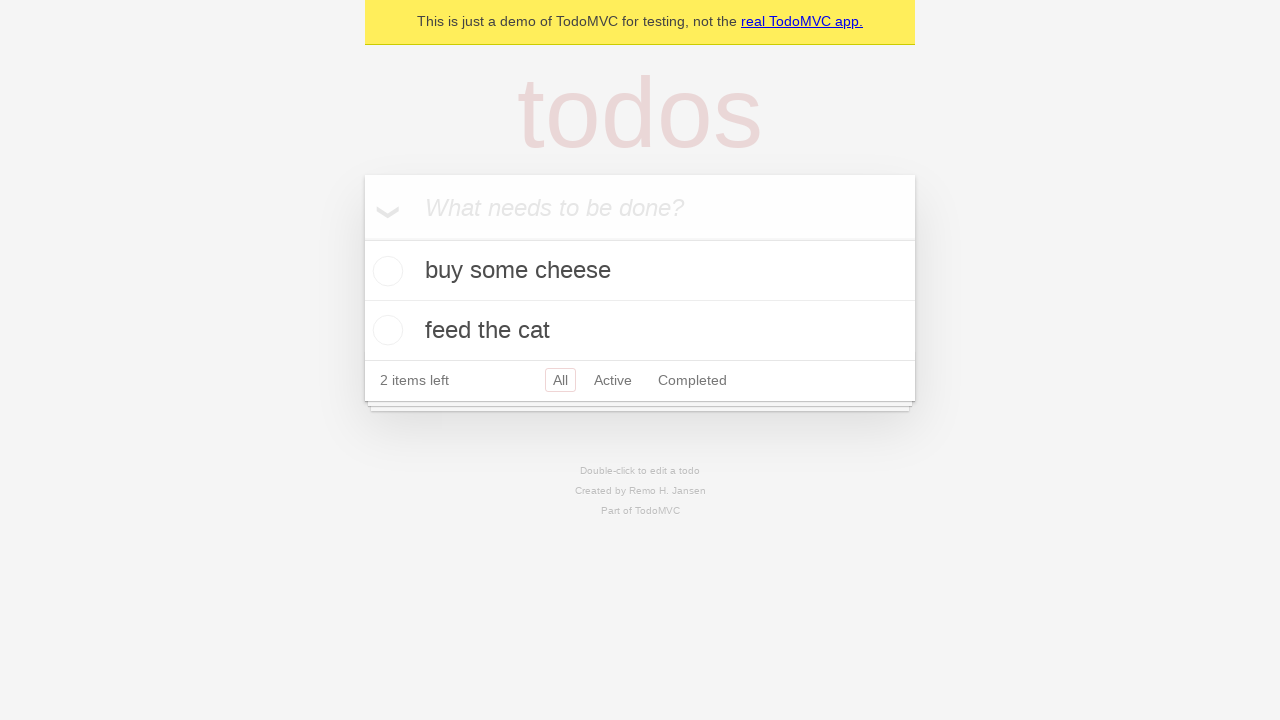

Located first todo checkbox
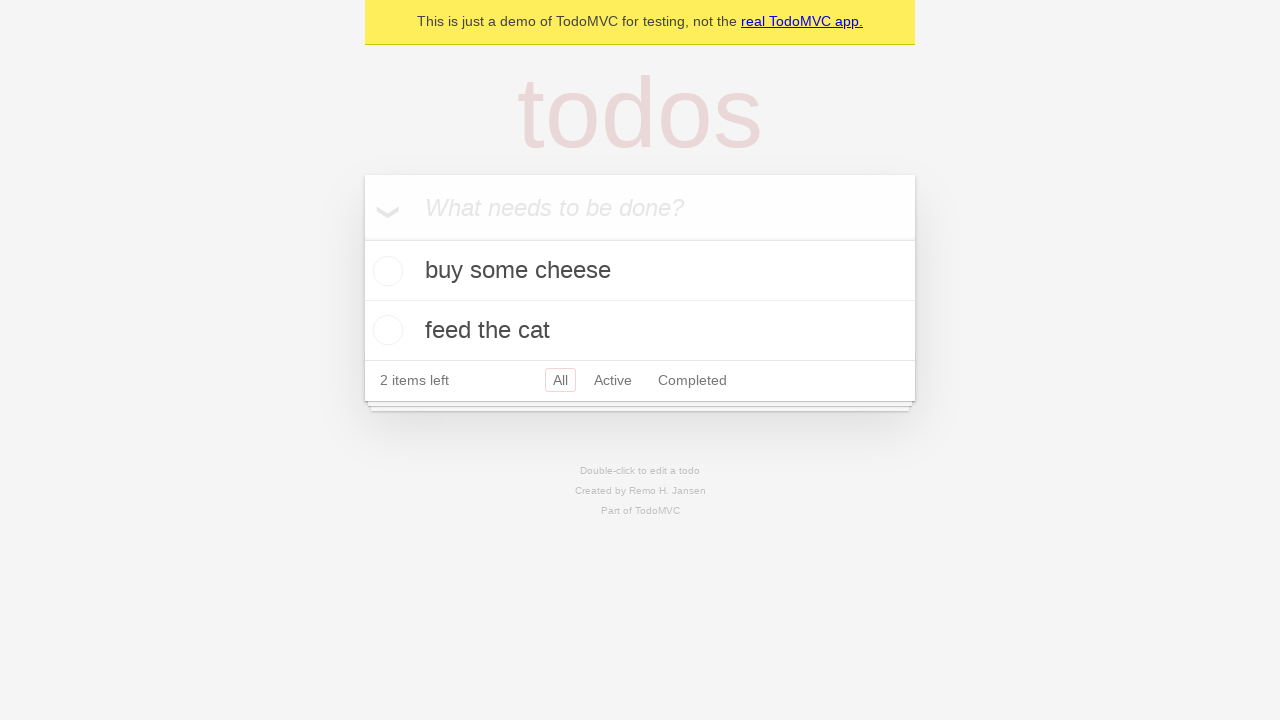

Checked the first todo item at (385, 271) on internal:testid=[data-testid="todo-item"s] >> nth=0 >> internal:role=checkbox
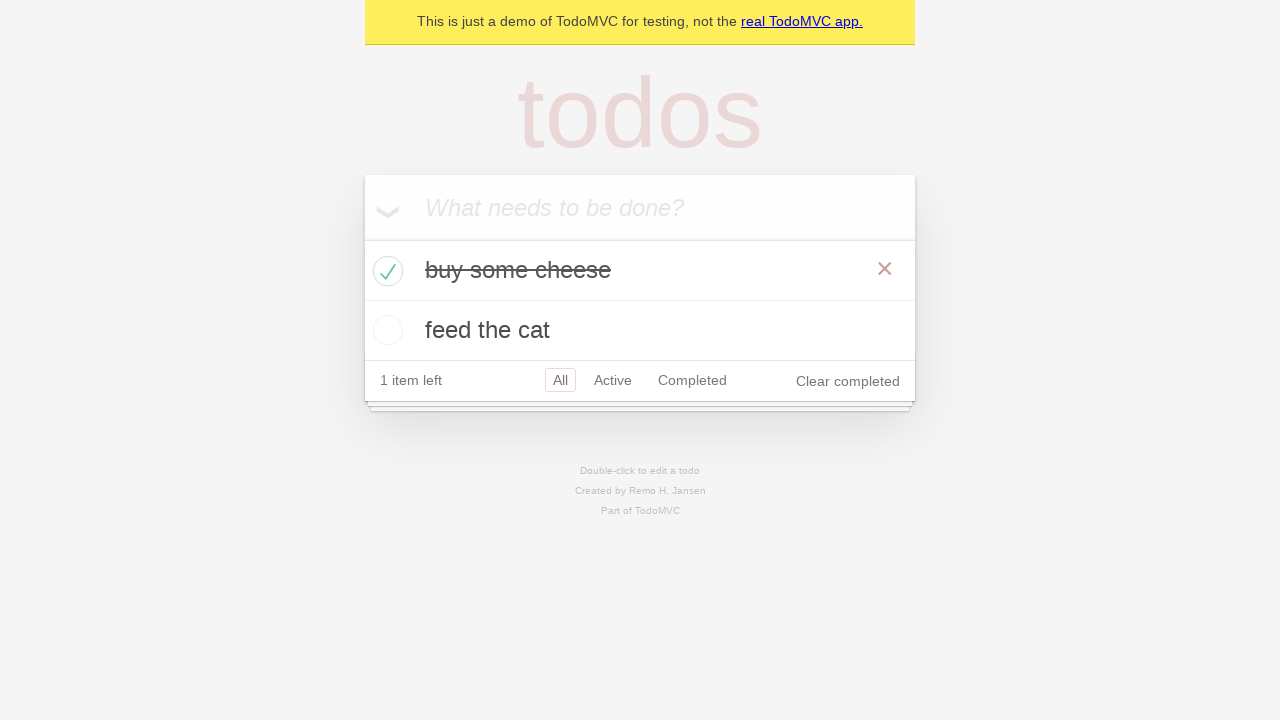

Reloaded the page to test data persistence
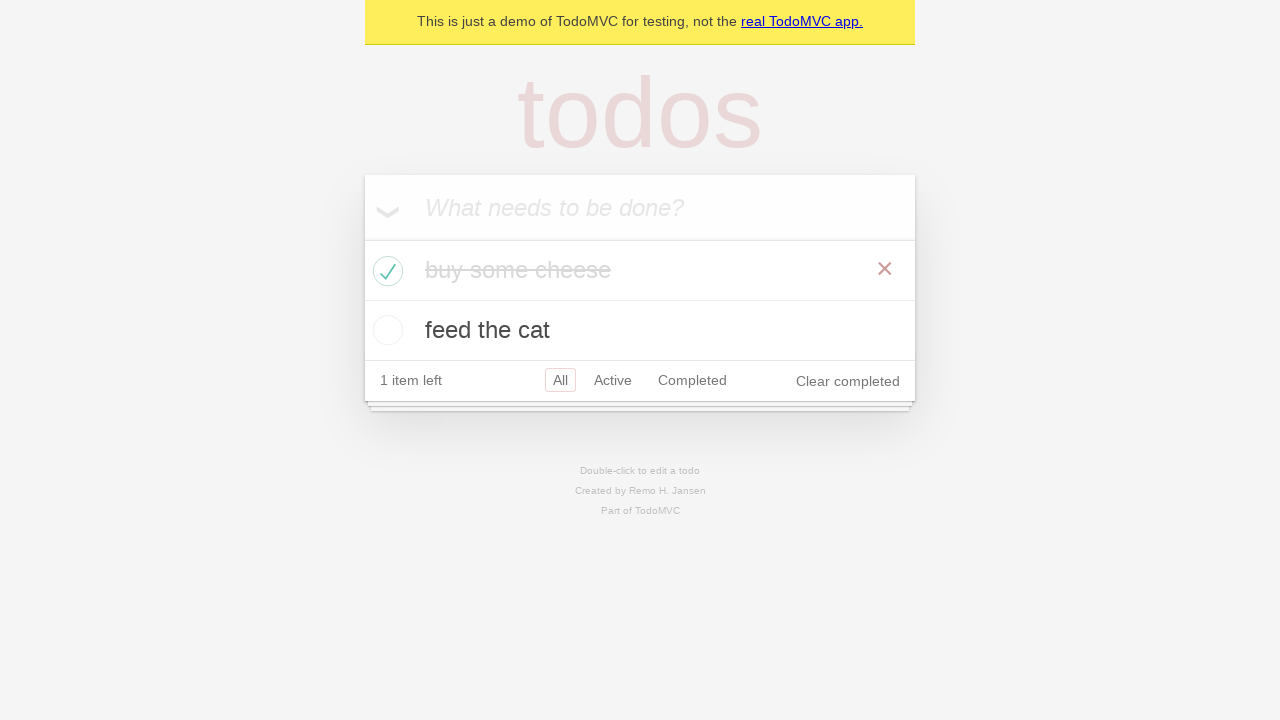

Waited for todo items to load after page reload
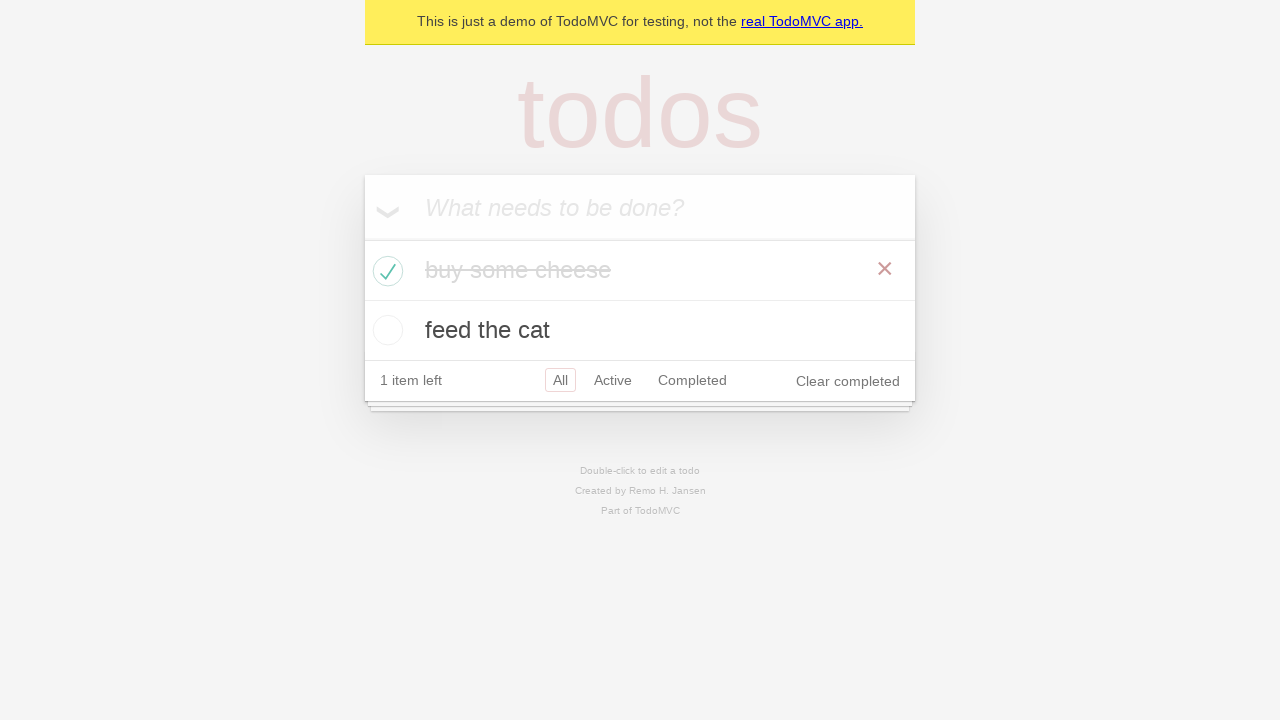

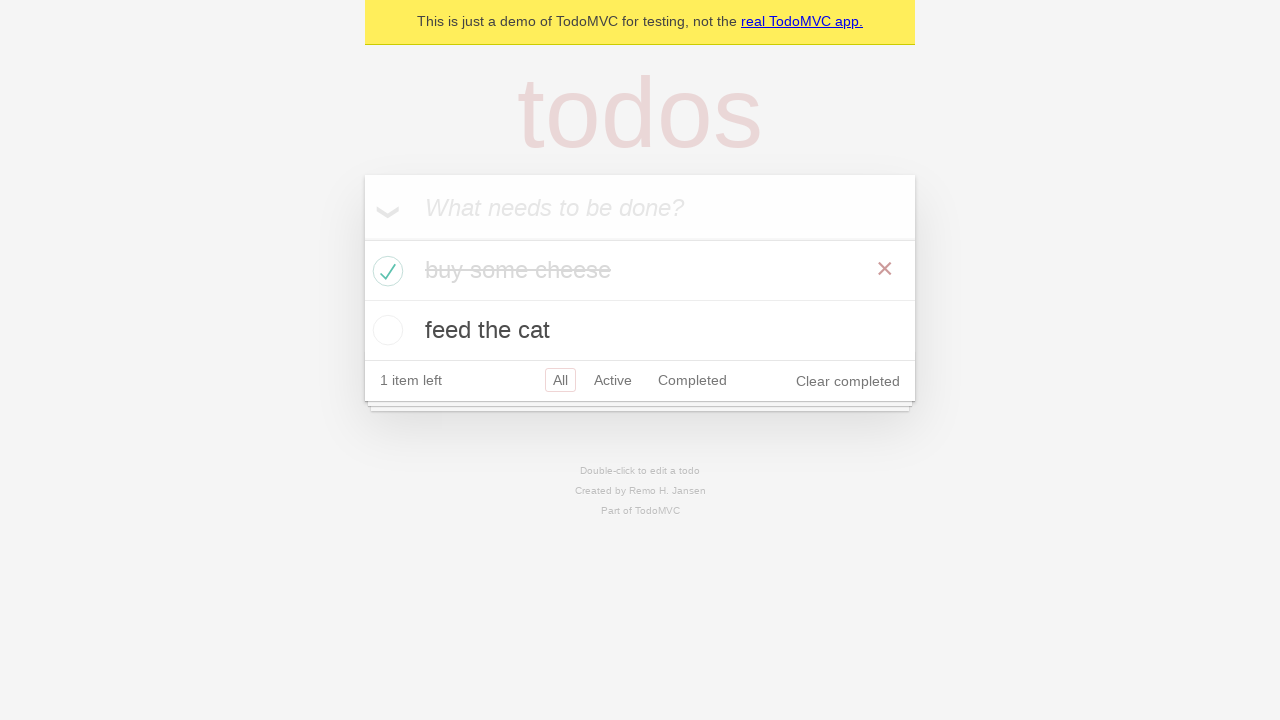